Tests JavaScript confirmation alert handling by clicking a button to trigger a confirmation dialog, accepting it, and verifying the result message is displayed correctly on the page.

Starting URL: http://the-internet.herokuapp.com/javascript_alerts

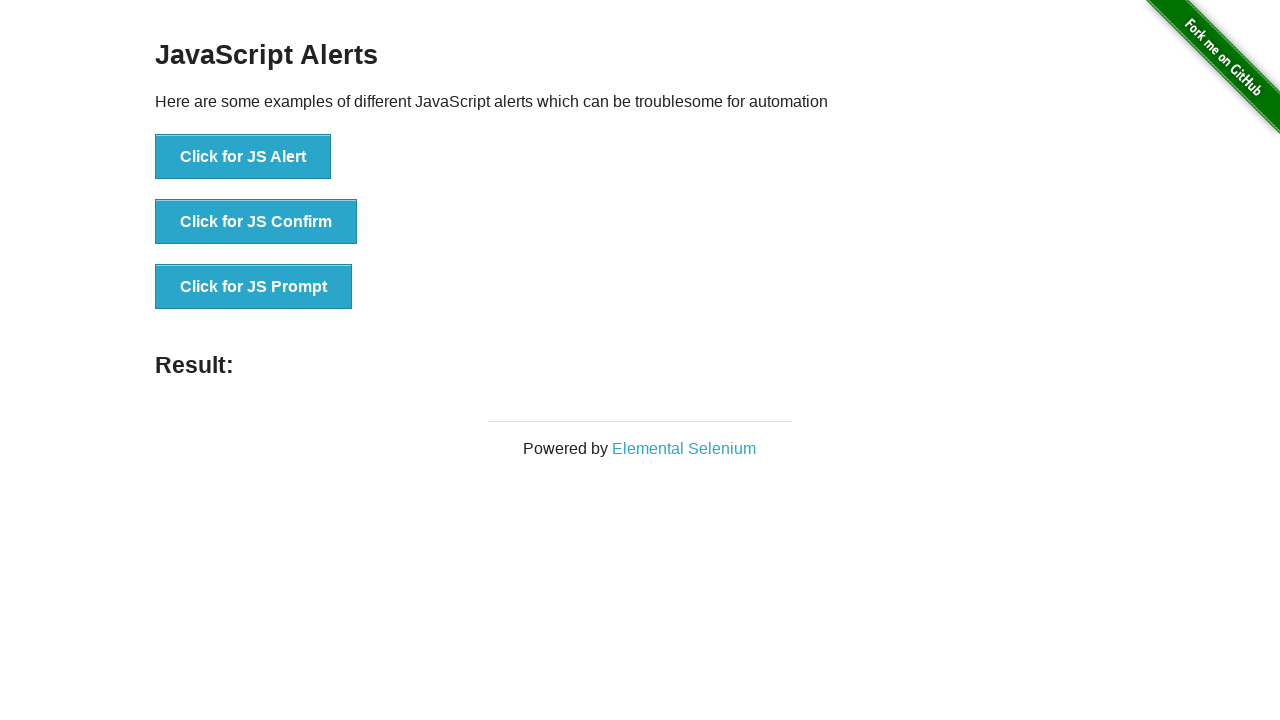

Clicked the second button to trigger JavaScript confirmation alert at (256, 222) on css=button >> nth=1
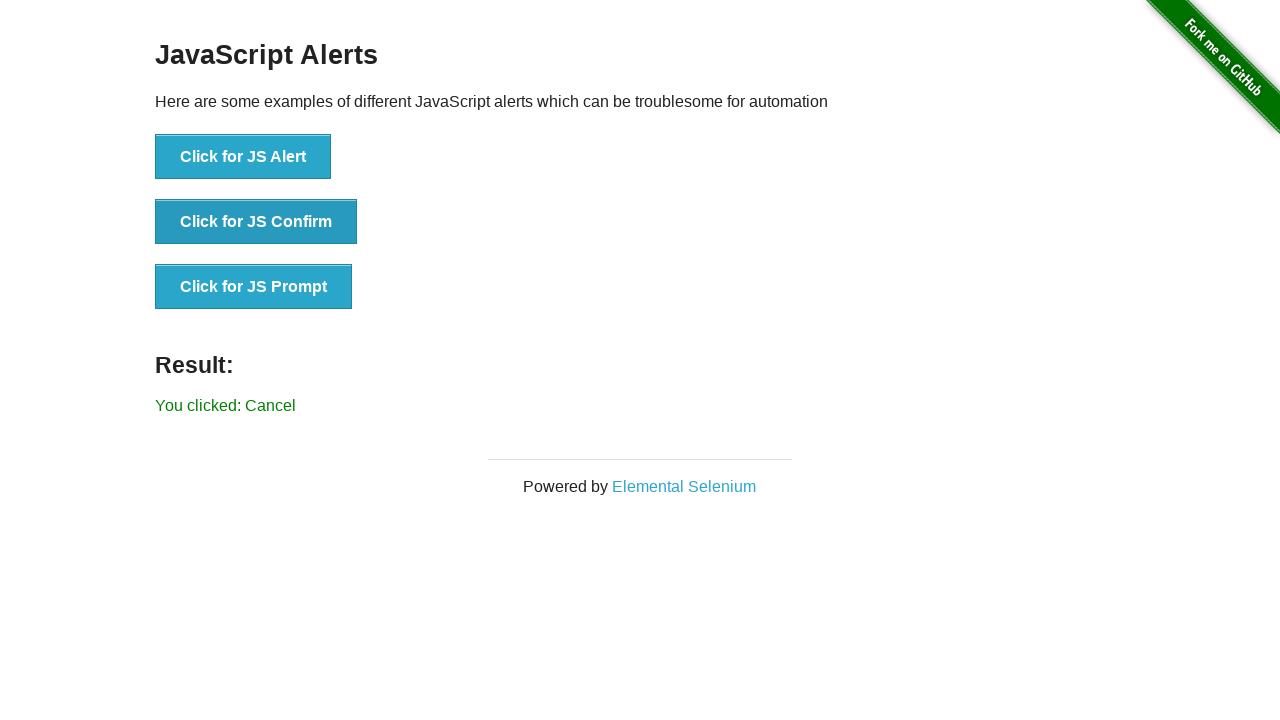

Set up dialog handler to accept confirmation
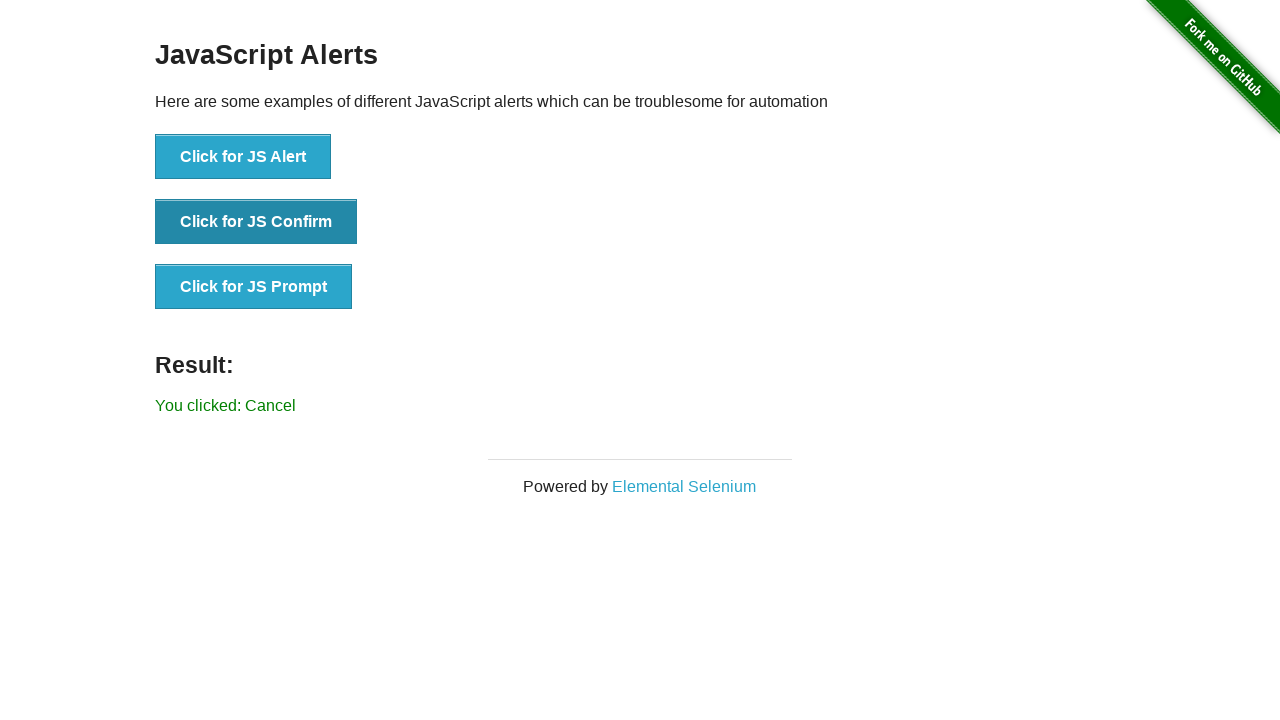

Re-clicked the second button to trigger confirmation dialog with handler active at (256, 222) on css=button >> nth=1
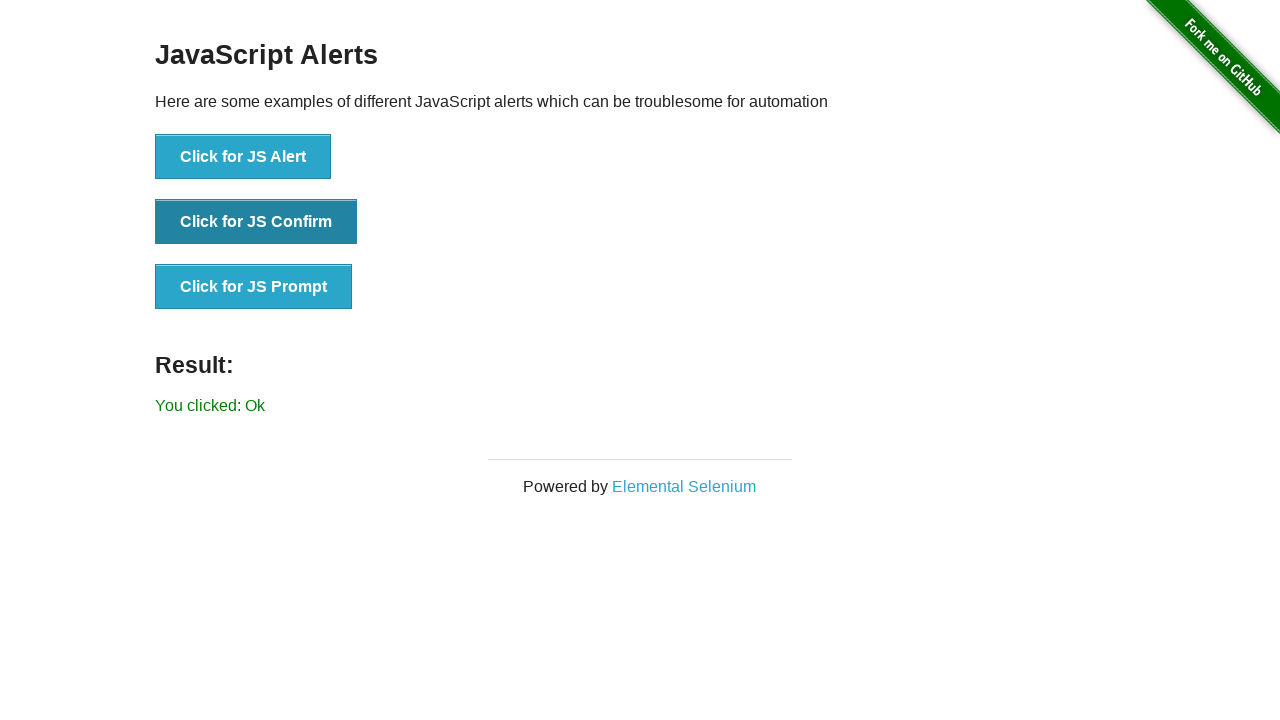

Result message element loaded on page
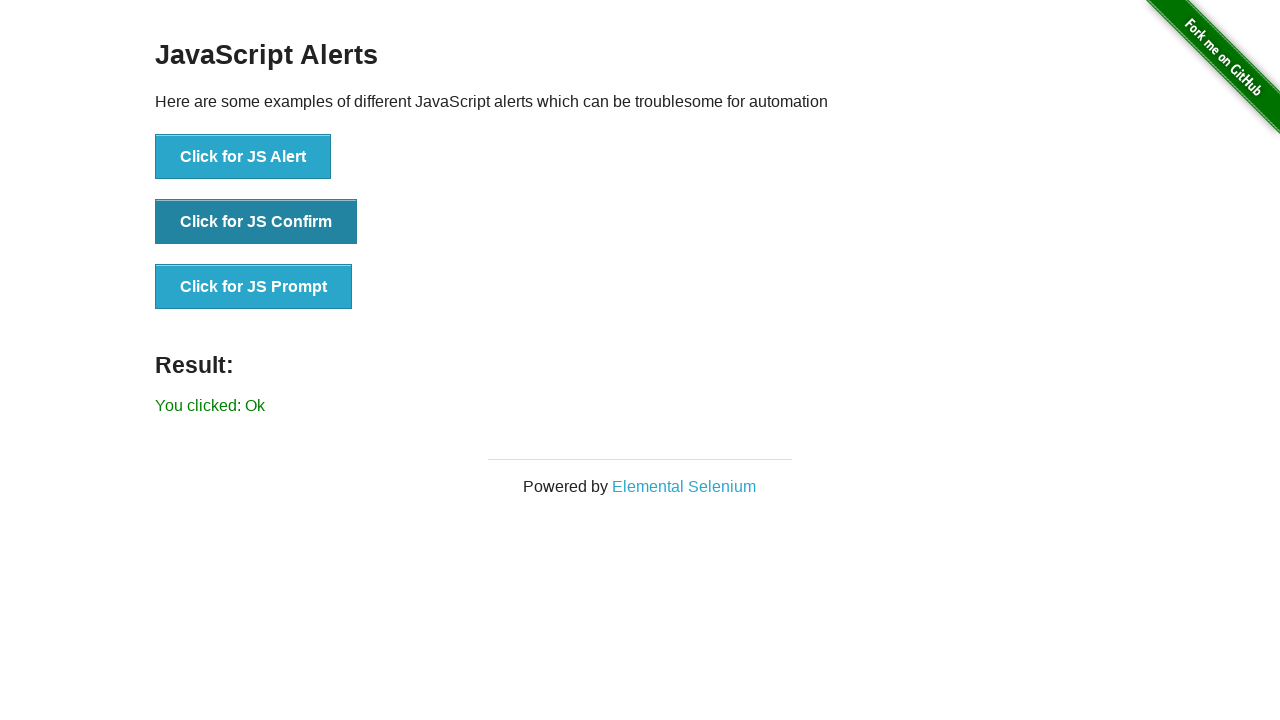

Verified result message displays 'You clicked: Ok'
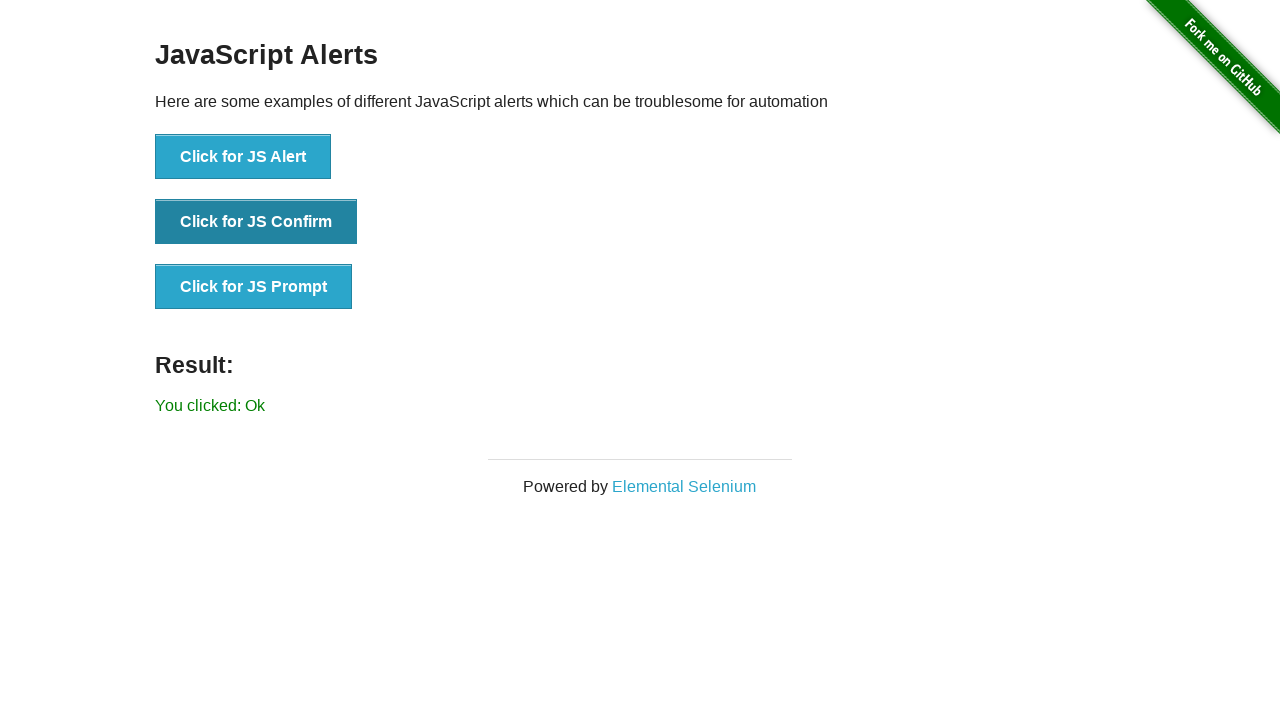

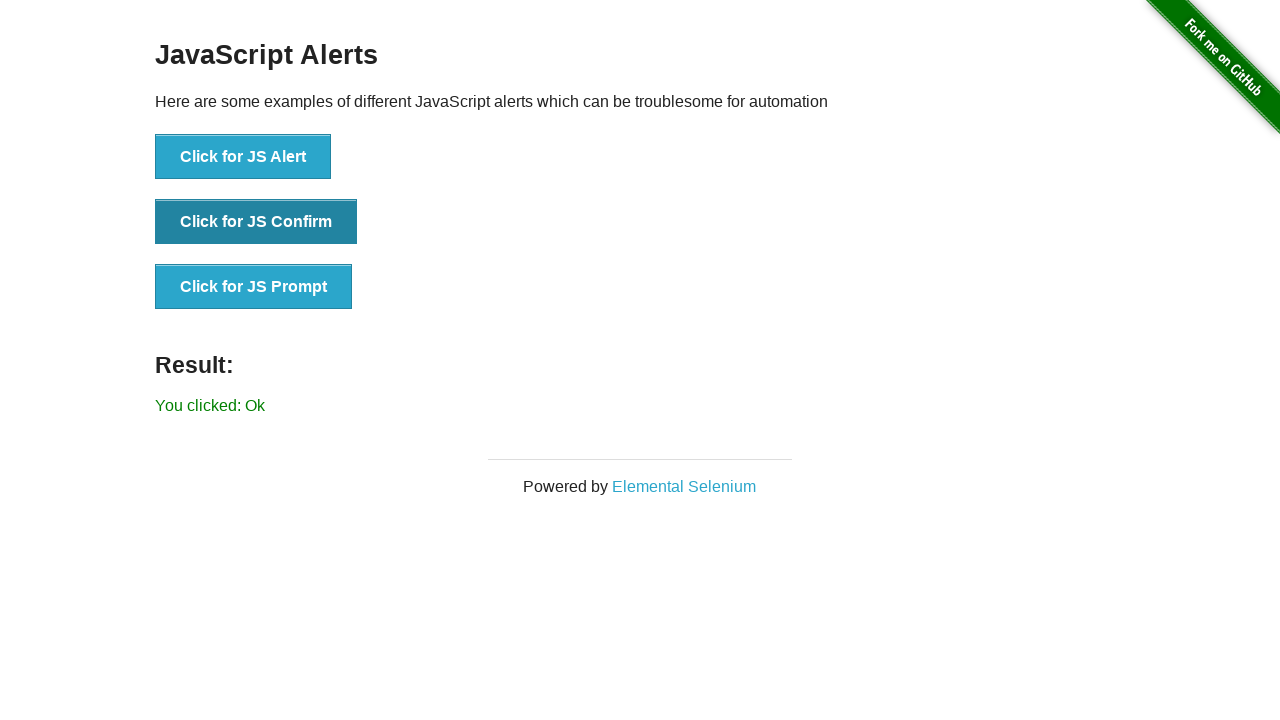